Tests multi-select functionality by holding Control key and clicking multiple random elements in a selectable list

Starting URL: https://automationfc.github.io/jquery-selectable/

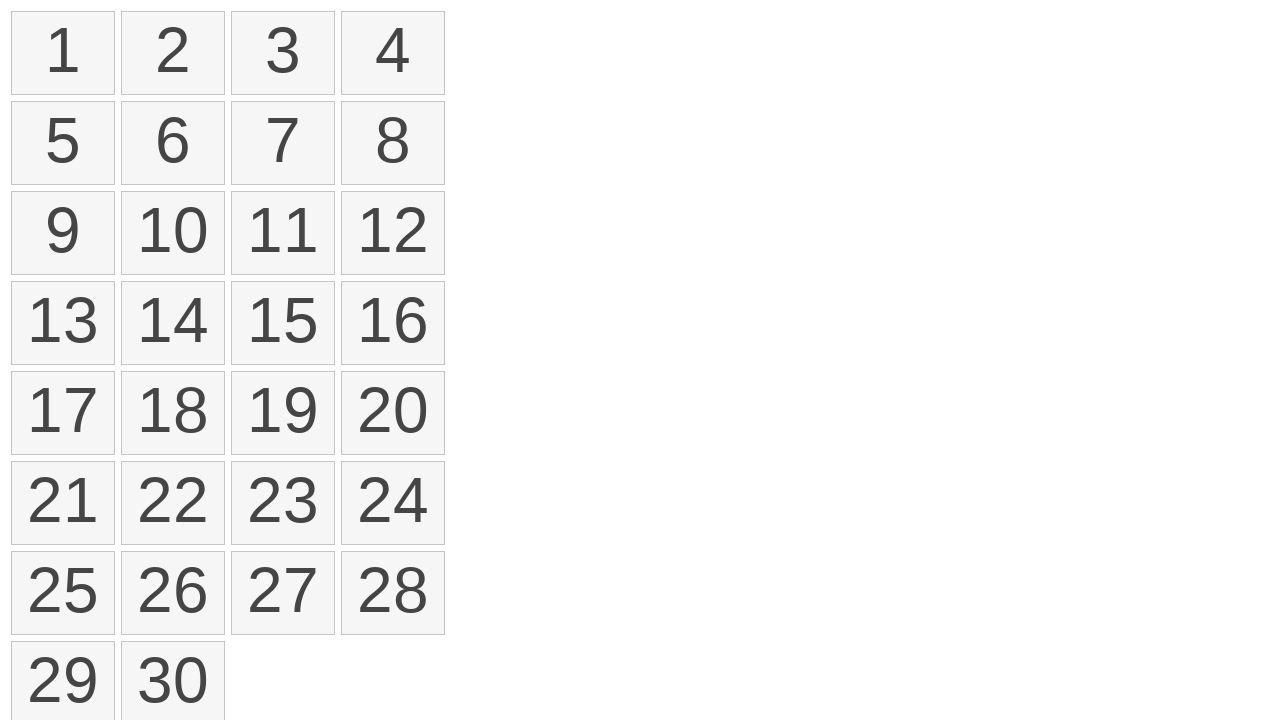

Located all selectable number elements in the list
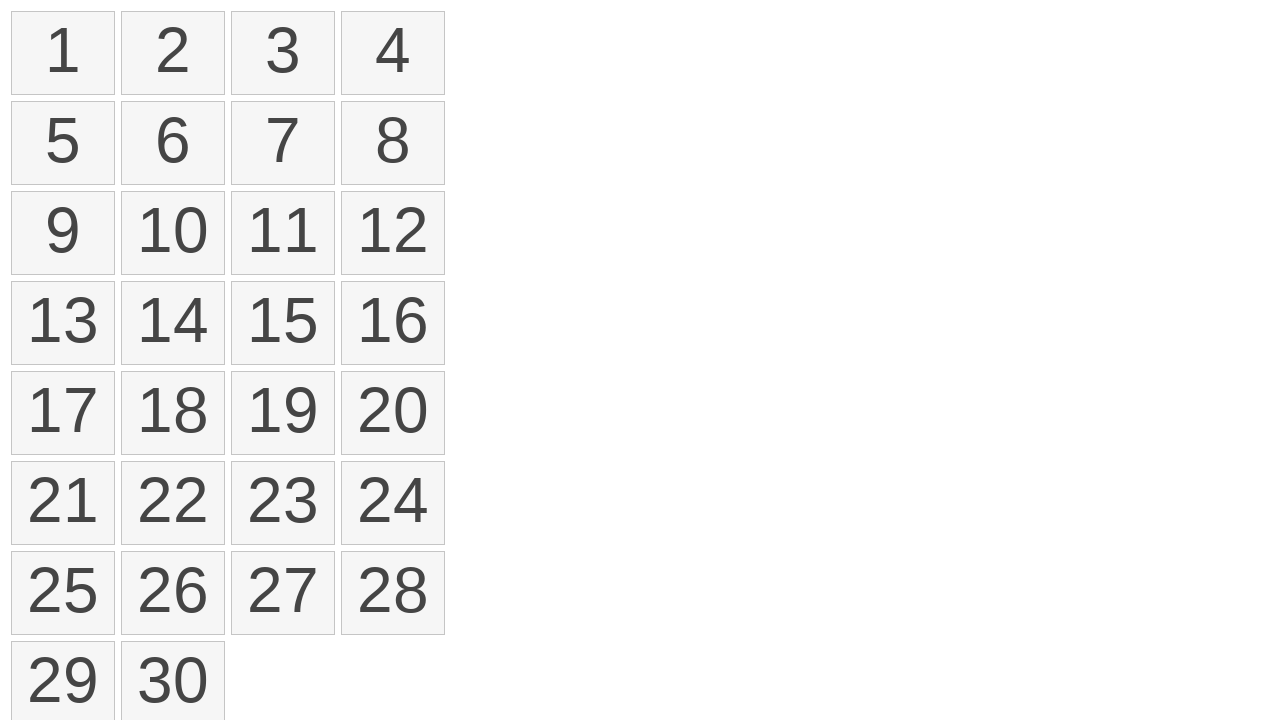

Pressed down Control key to enable multi-select mode
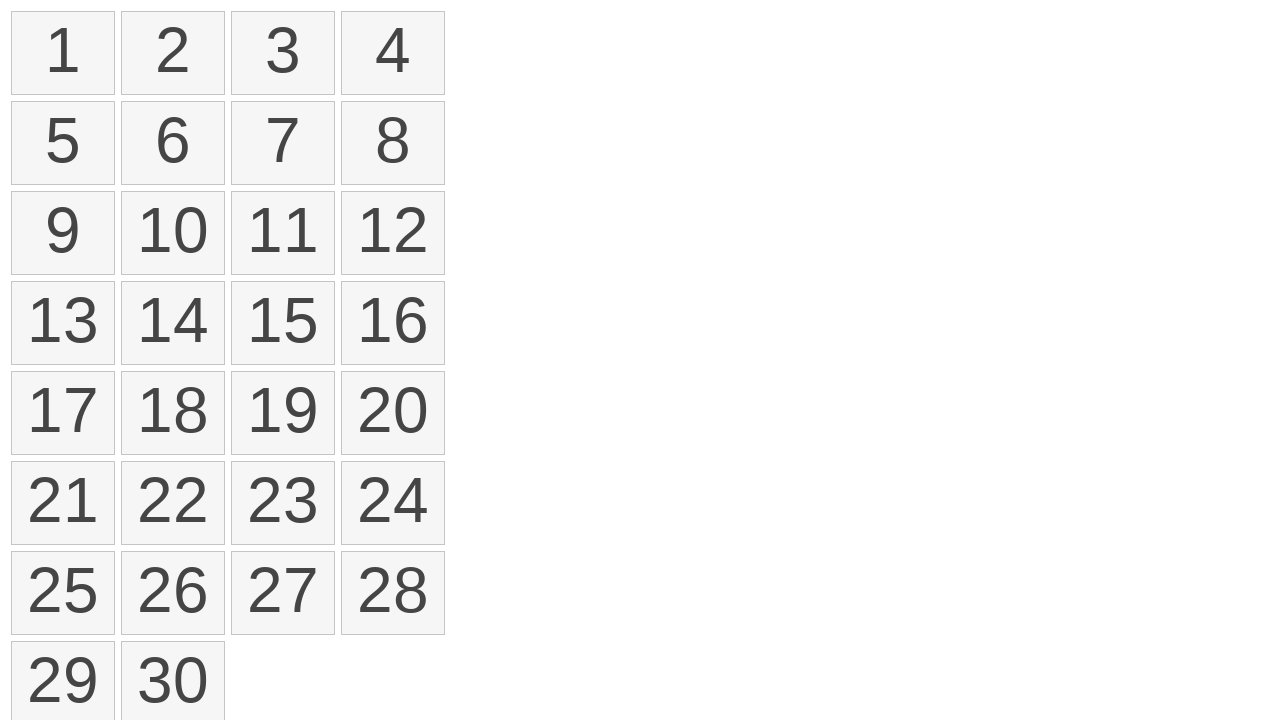

Clicked element at index 0 while holding Control at (63, 53) on ol#selectable>li >> nth=0
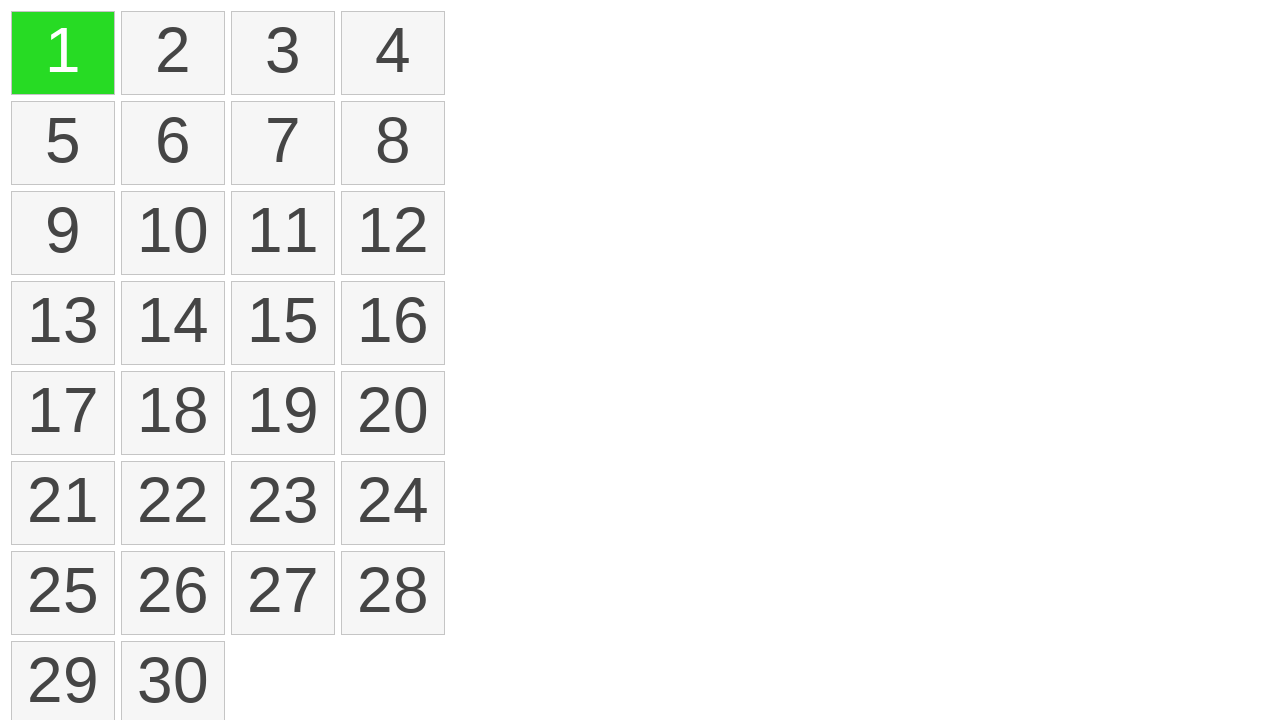

Clicked element at index 2 while holding Control at (283, 53) on ol#selectable>li >> nth=2
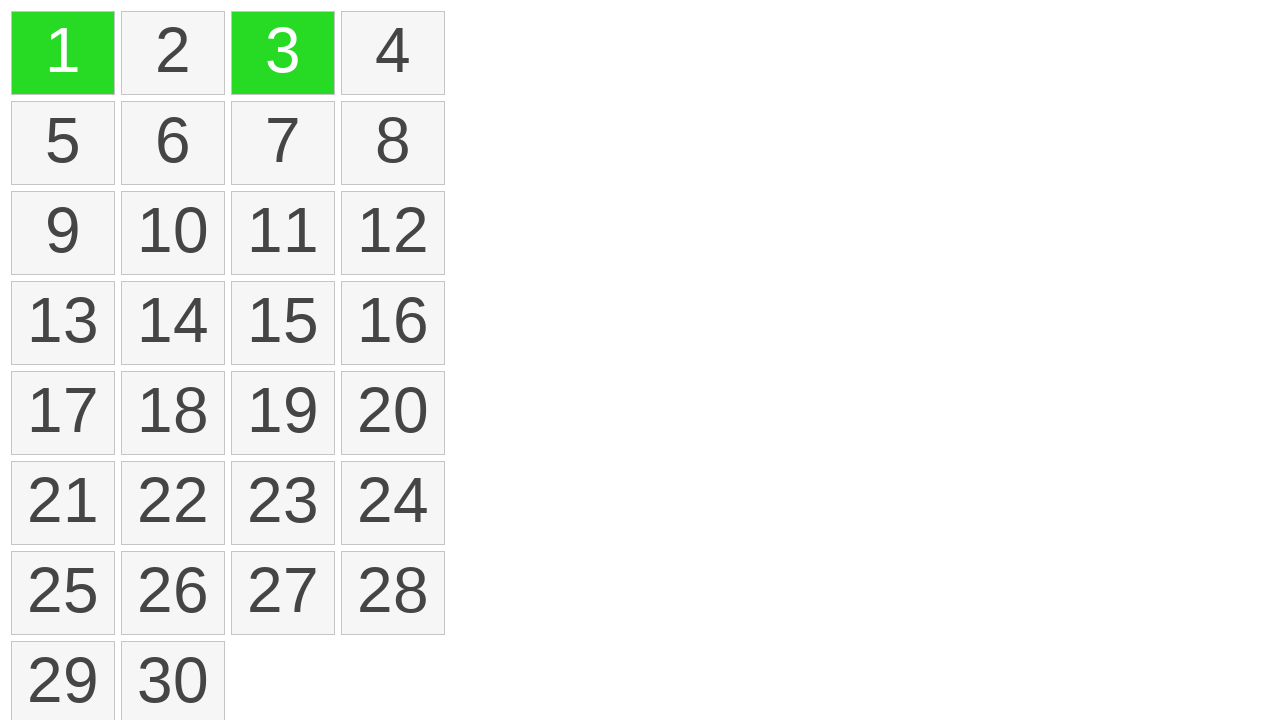

Clicked element at index 5 while holding Control at (173, 143) on ol#selectable>li >> nth=5
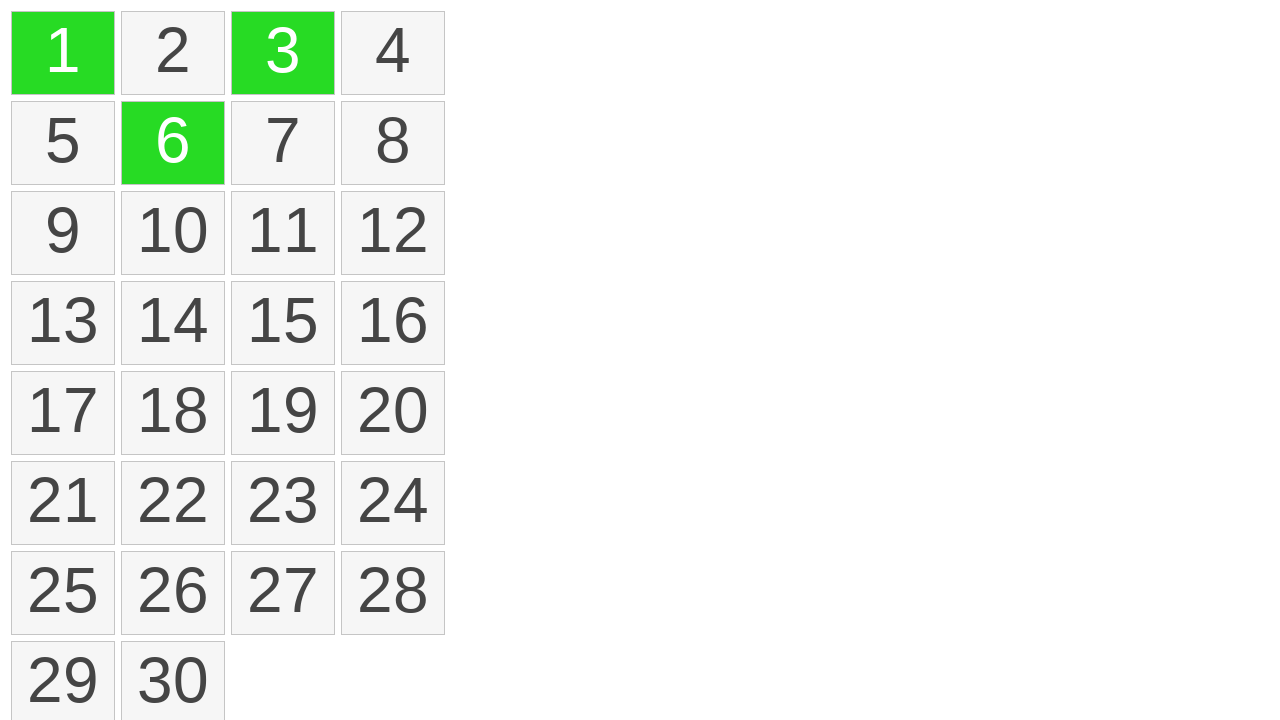

Clicked element at index 10 while holding Control at (283, 233) on ol#selectable>li >> nth=10
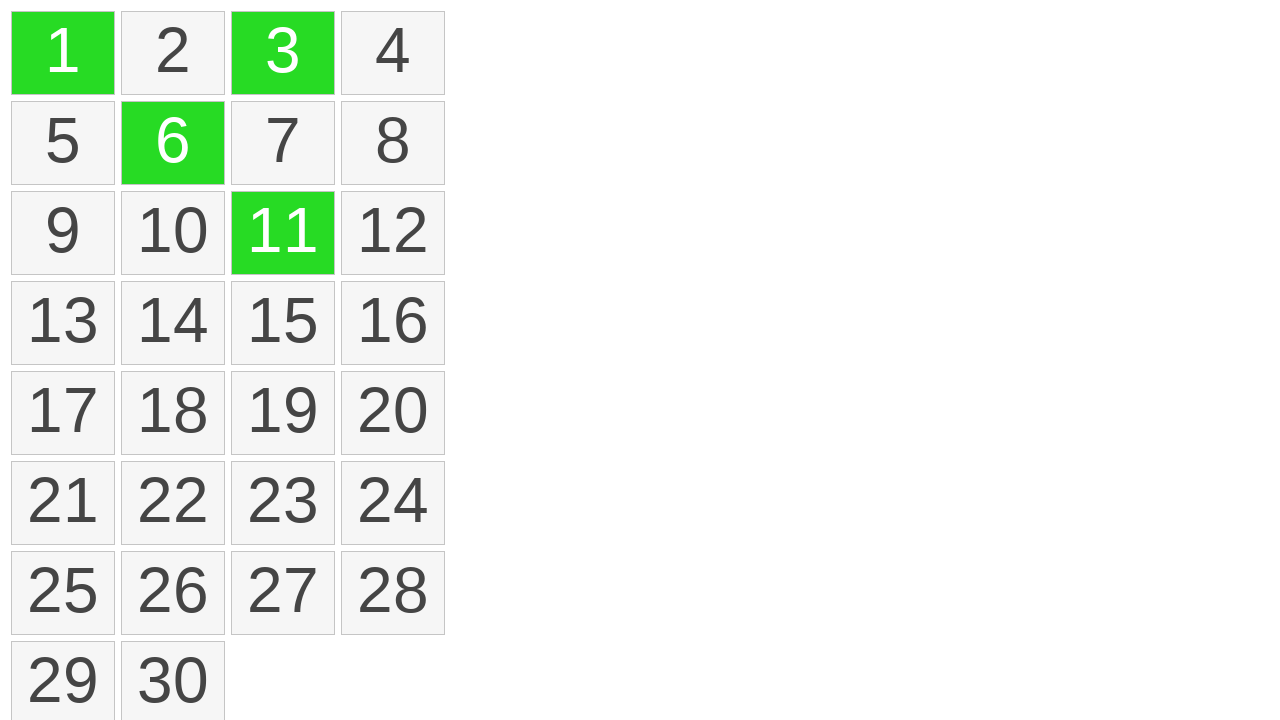

Clicked element at index 13 while holding Control at (173, 323) on ol#selectable>li >> nth=13
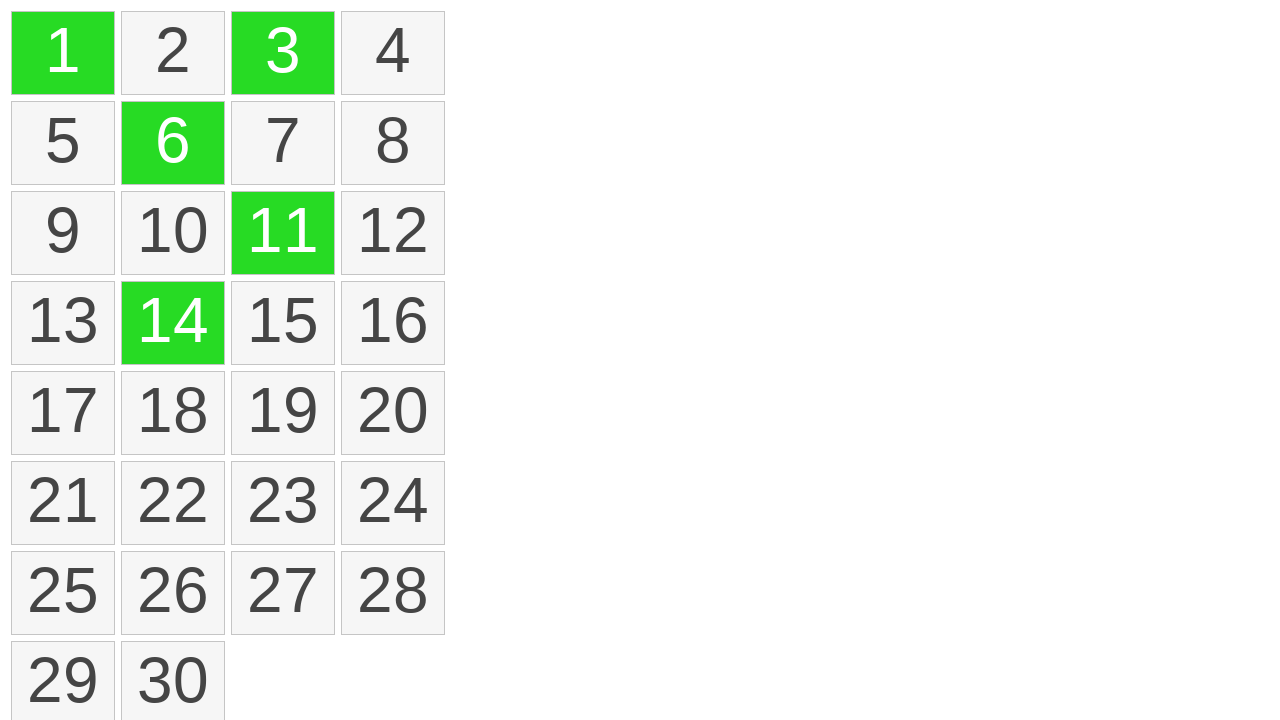

Clicked element at index 16 while holding Control at (63, 413) on ol#selectable>li >> nth=16
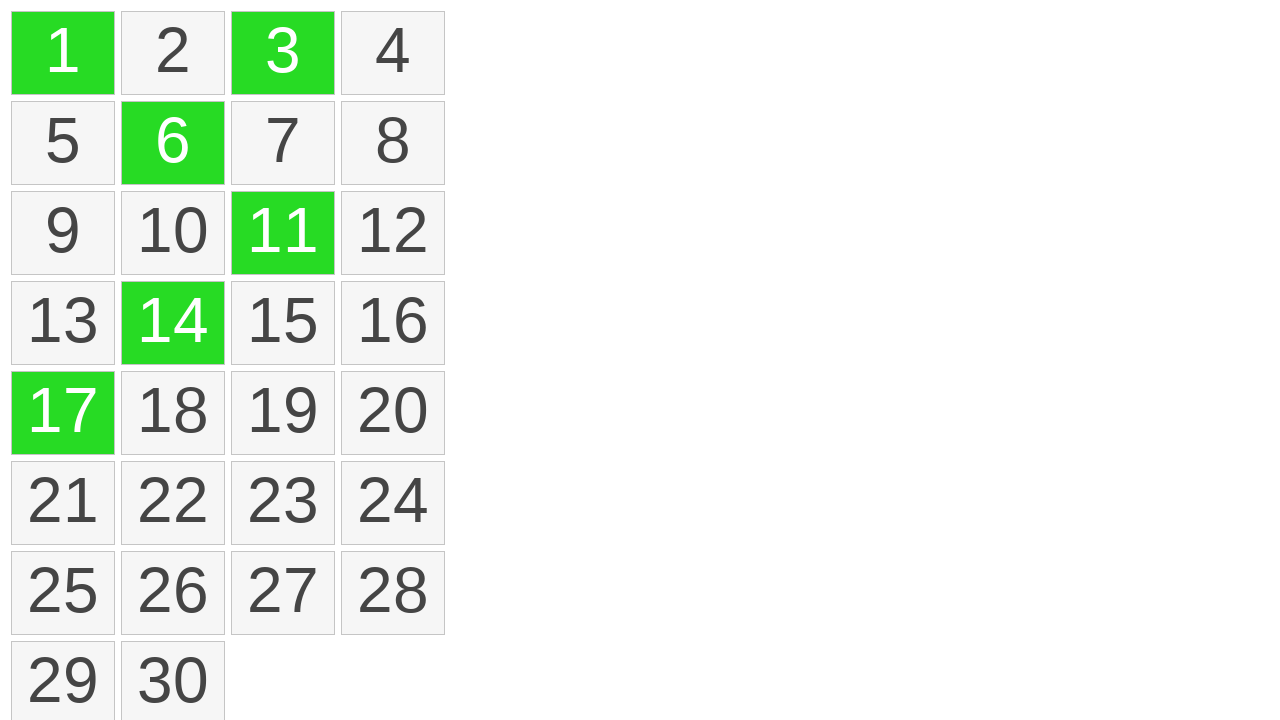

Clicked element at index 19 while holding Control at (393, 413) on ol#selectable>li >> nth=19
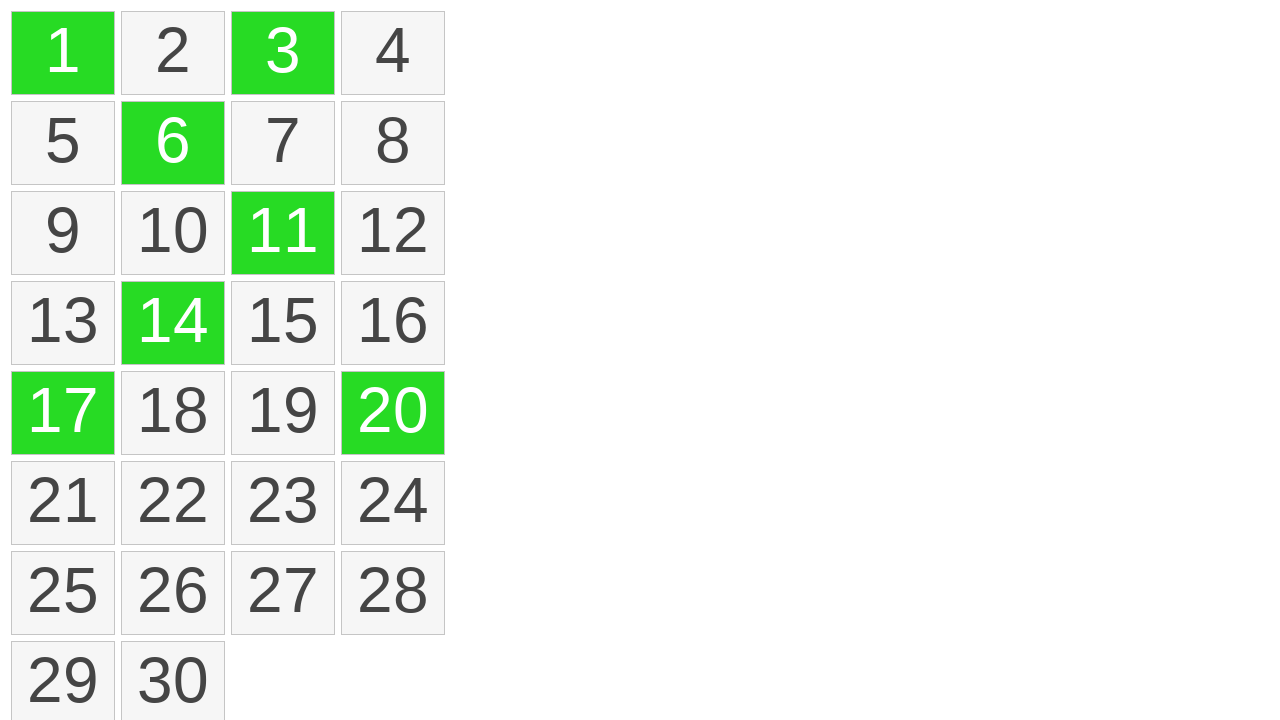

Released Control key to end multi-select mode
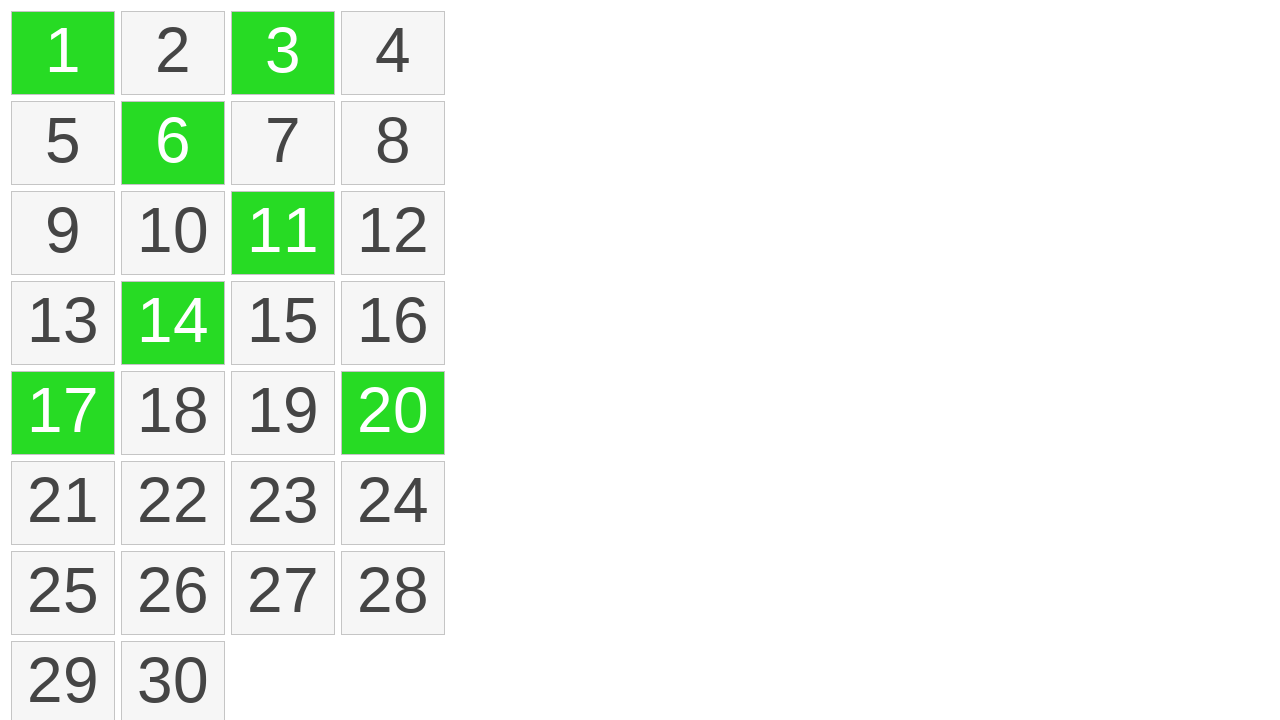

Waited 500ms for selection to be applied
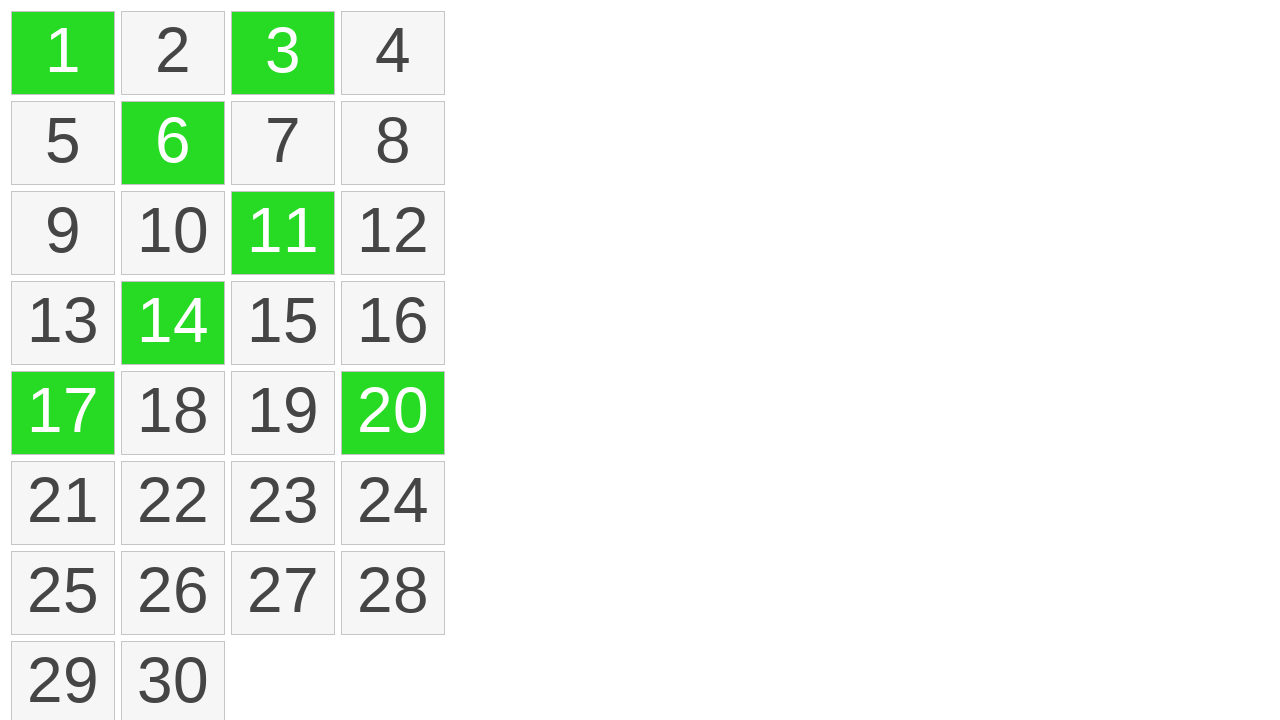

Located all selected elements with ui-selected class
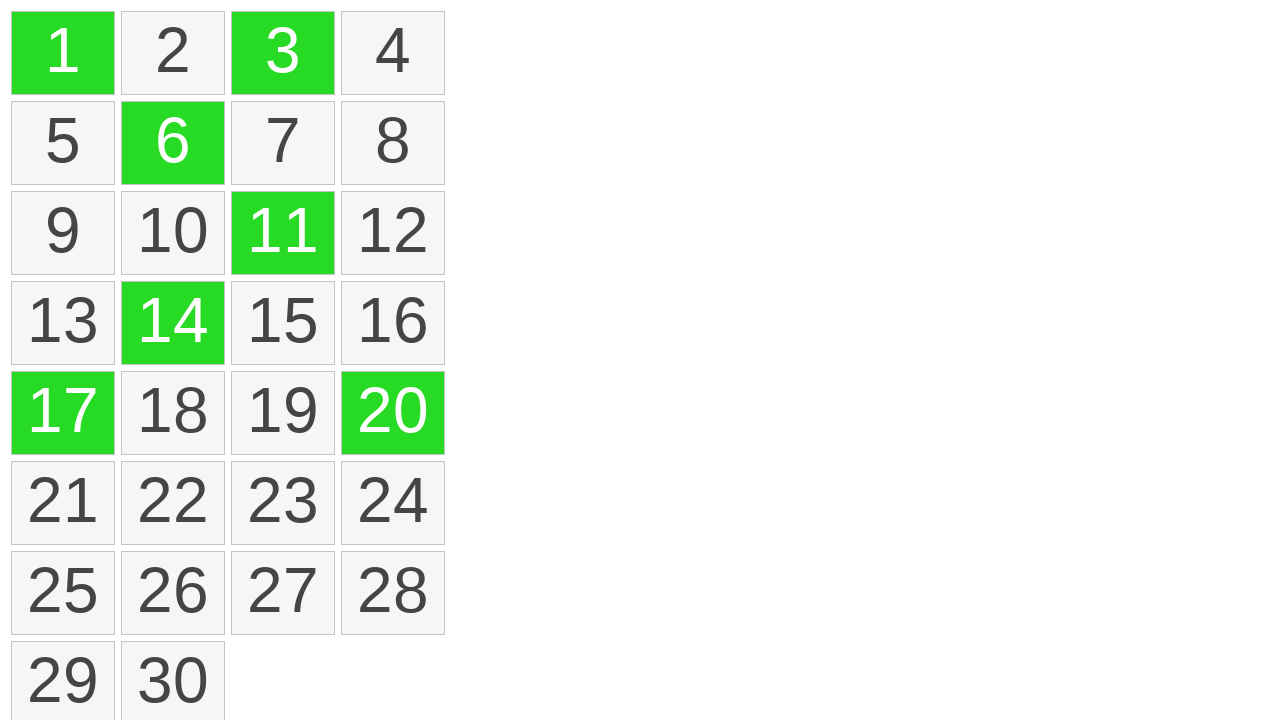

Verified first selected element is visible
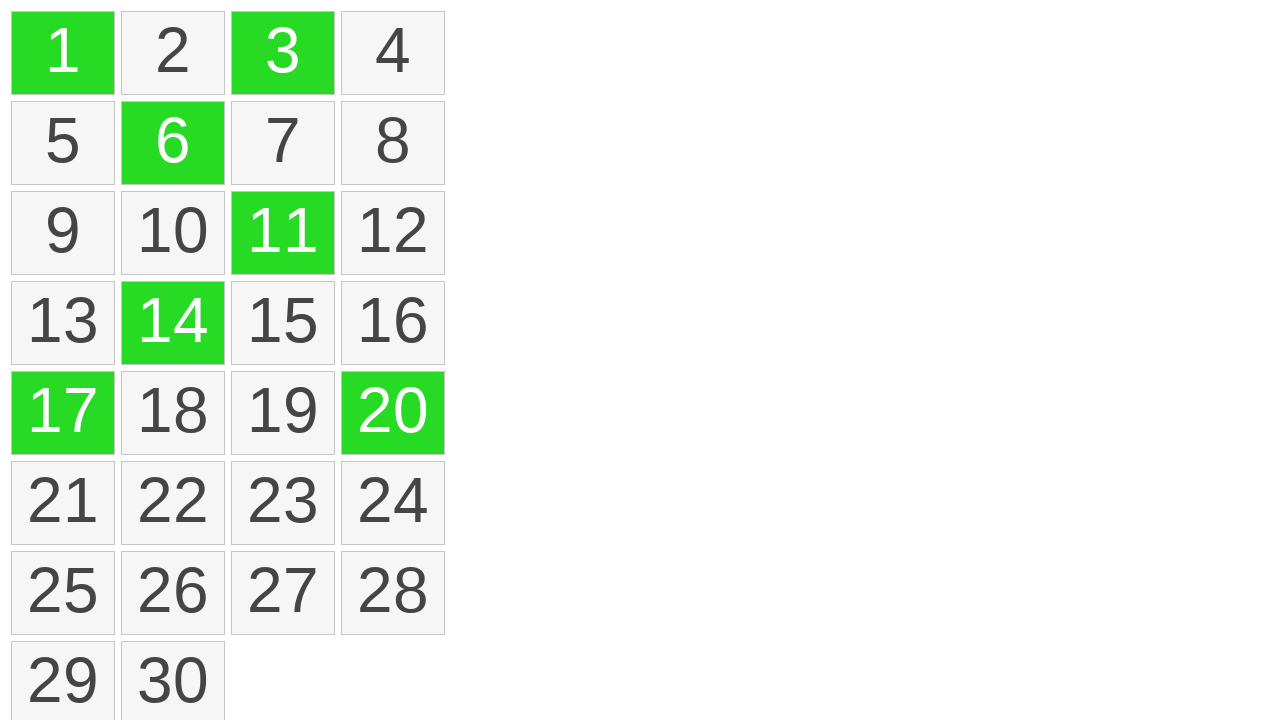

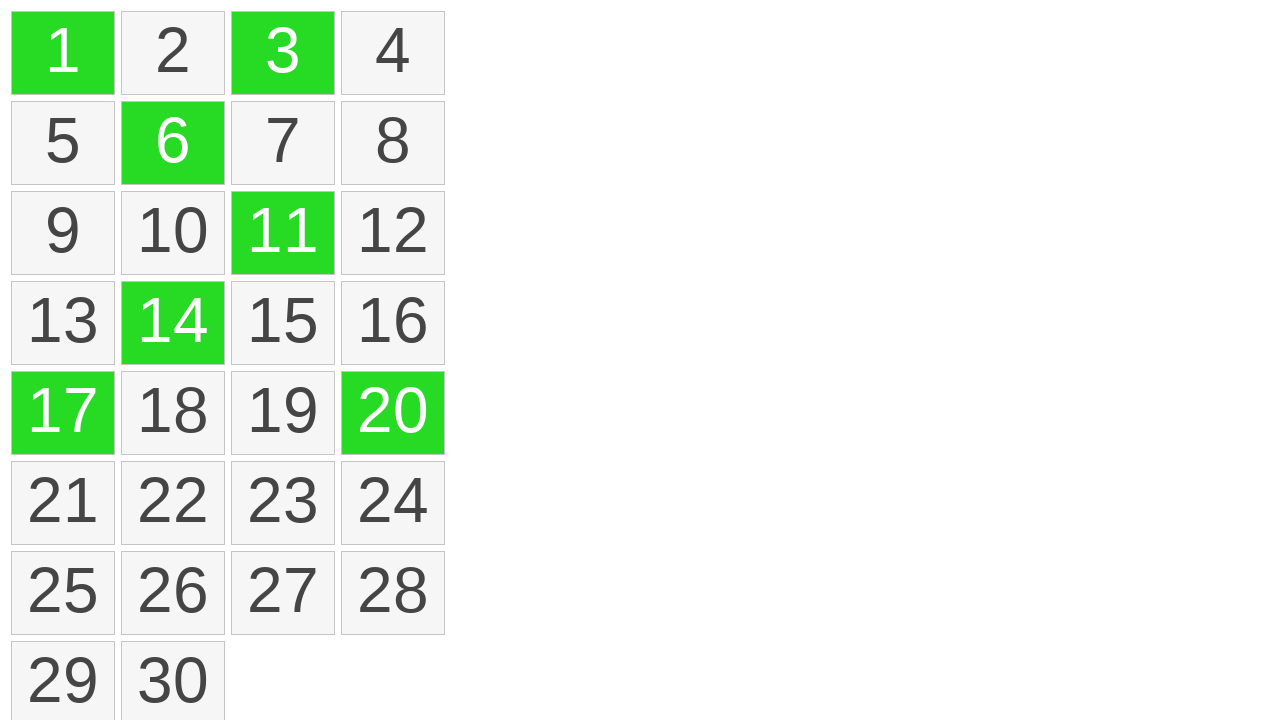